Tests AJAX loading panel functionality by clicking on a date in a calendar, waiting for the loading spinner to disappear, and verifying the selected date is displayed correctly.

Starting URL: https://demos.telerik.com/aspnet-ajax/ajaxloadingpanel/functionality/explicit-show-hide/defaultcs.aspx

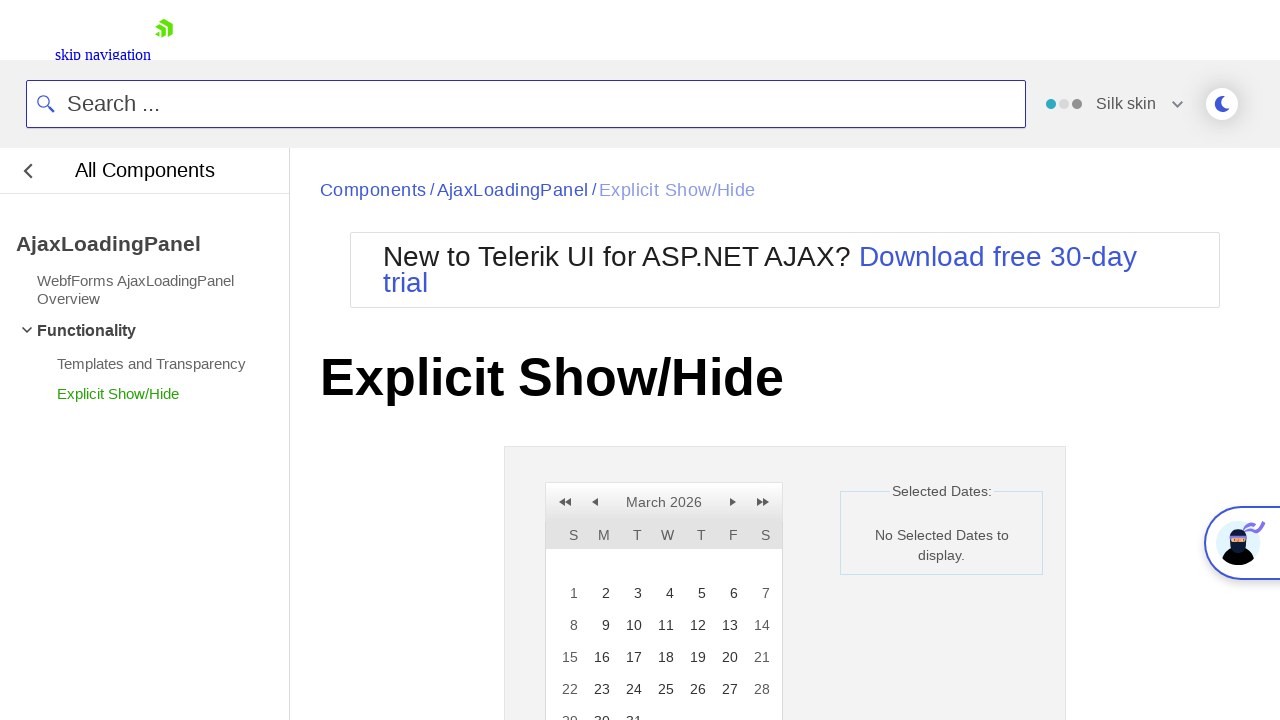

Retrieved initial text from selected dates label
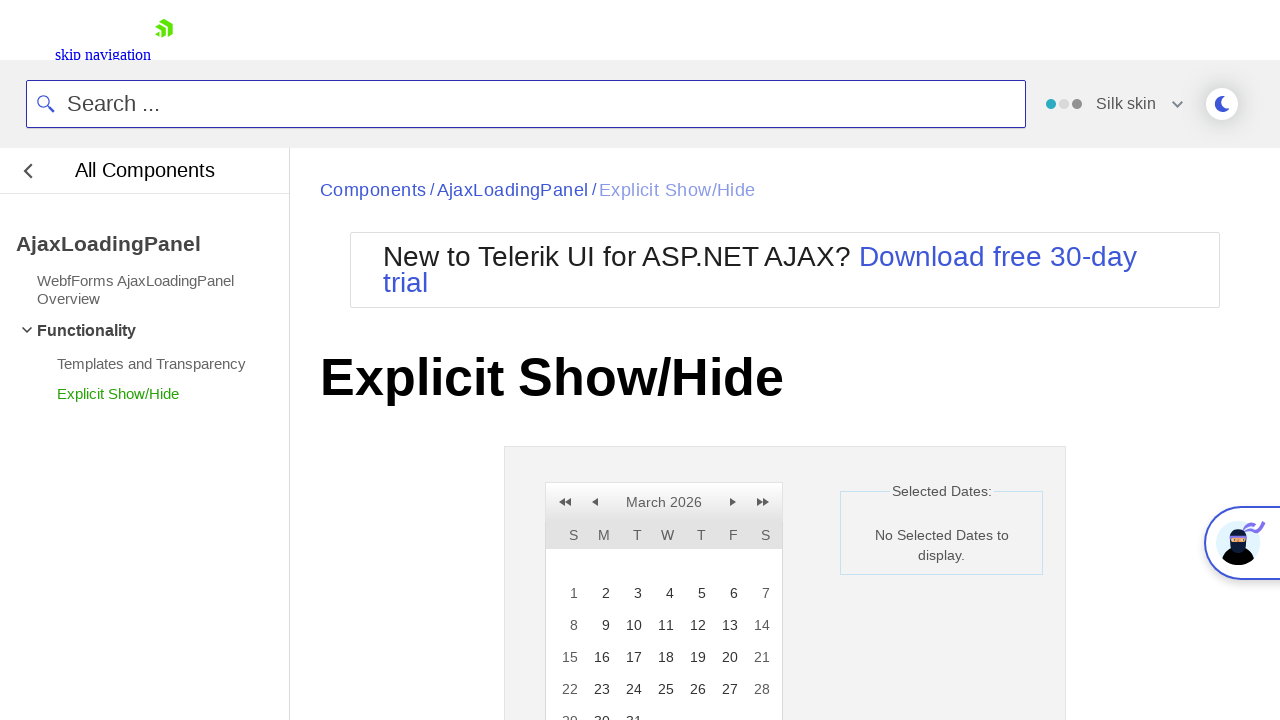

Verified initial text shows 'No Selected Dates to display.'
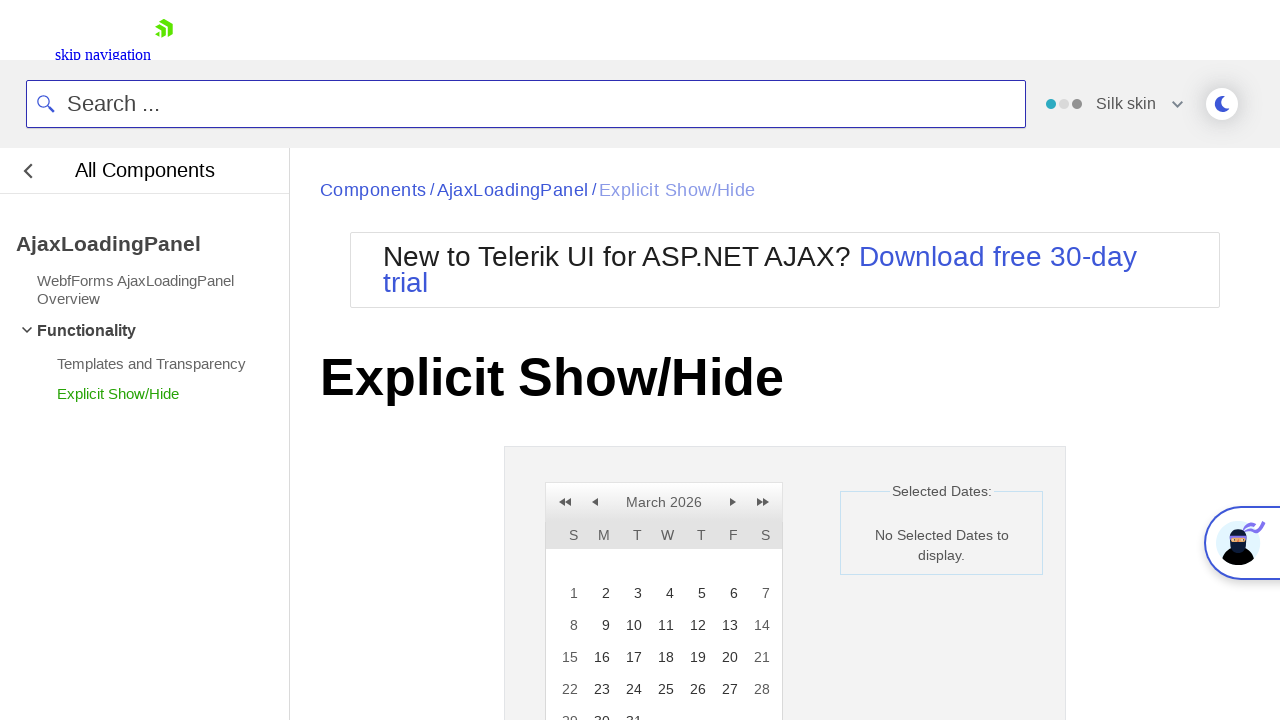

Clicked on date 29 in the calendar at (568, 705) on xpath=//a[text()='29']
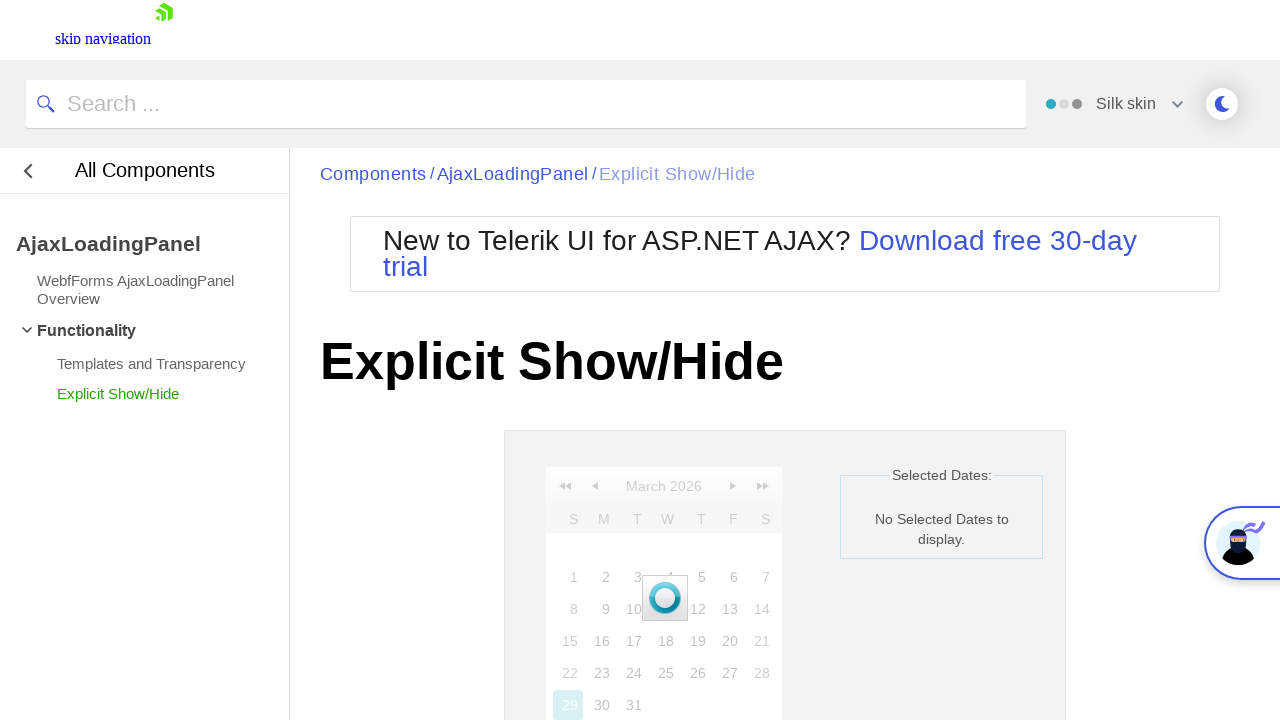

Waited for AJAX loading spinner to disappear
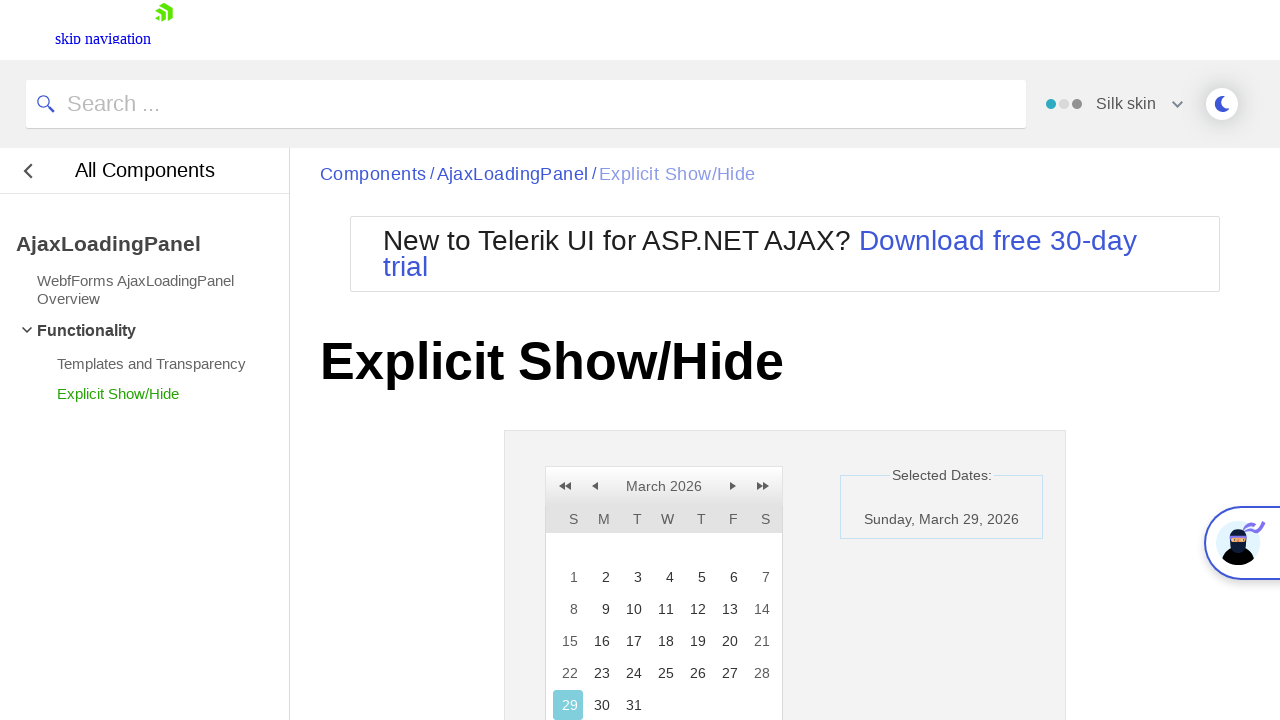

Retrieved text from selected dates label after date selection
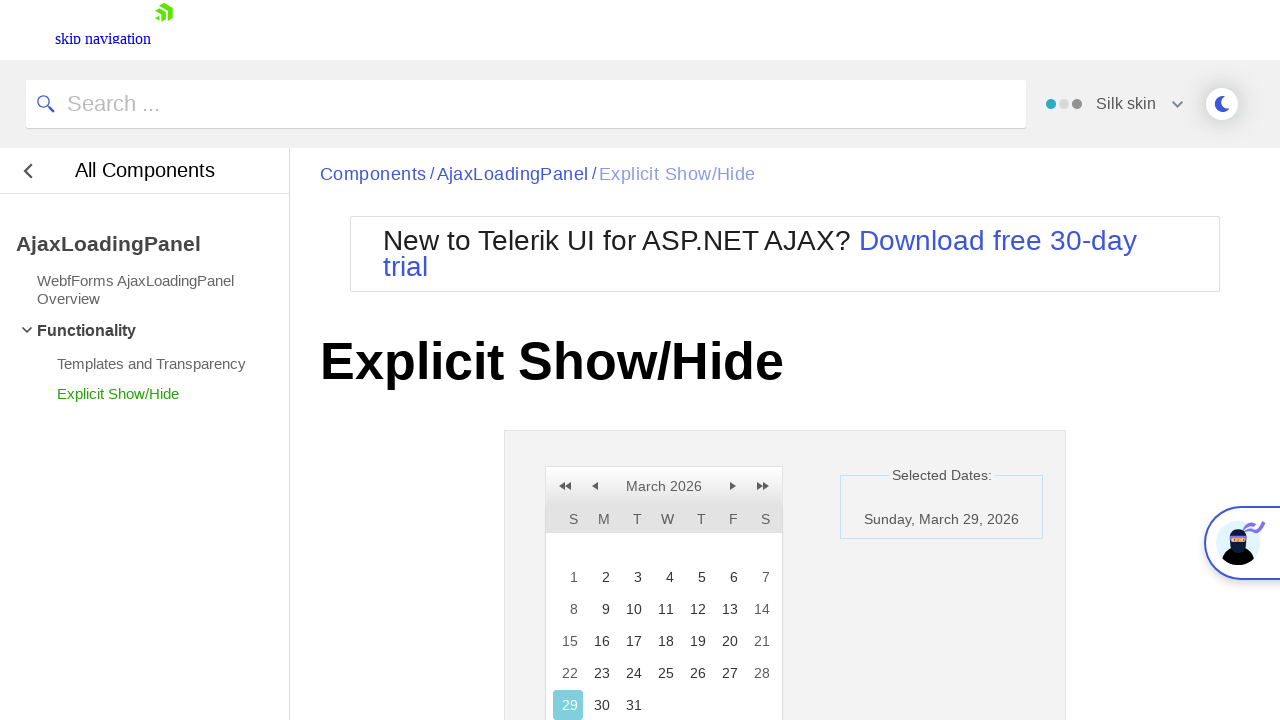

Verified selected date 29 is displayed in the label
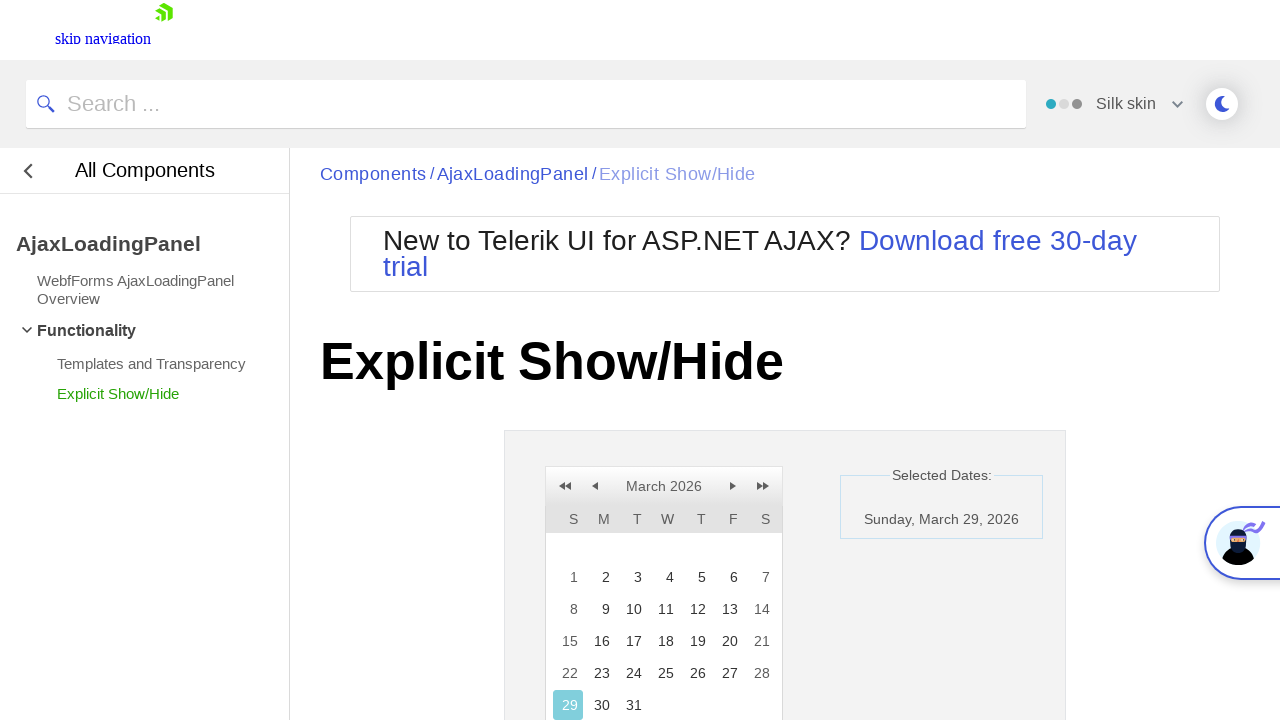

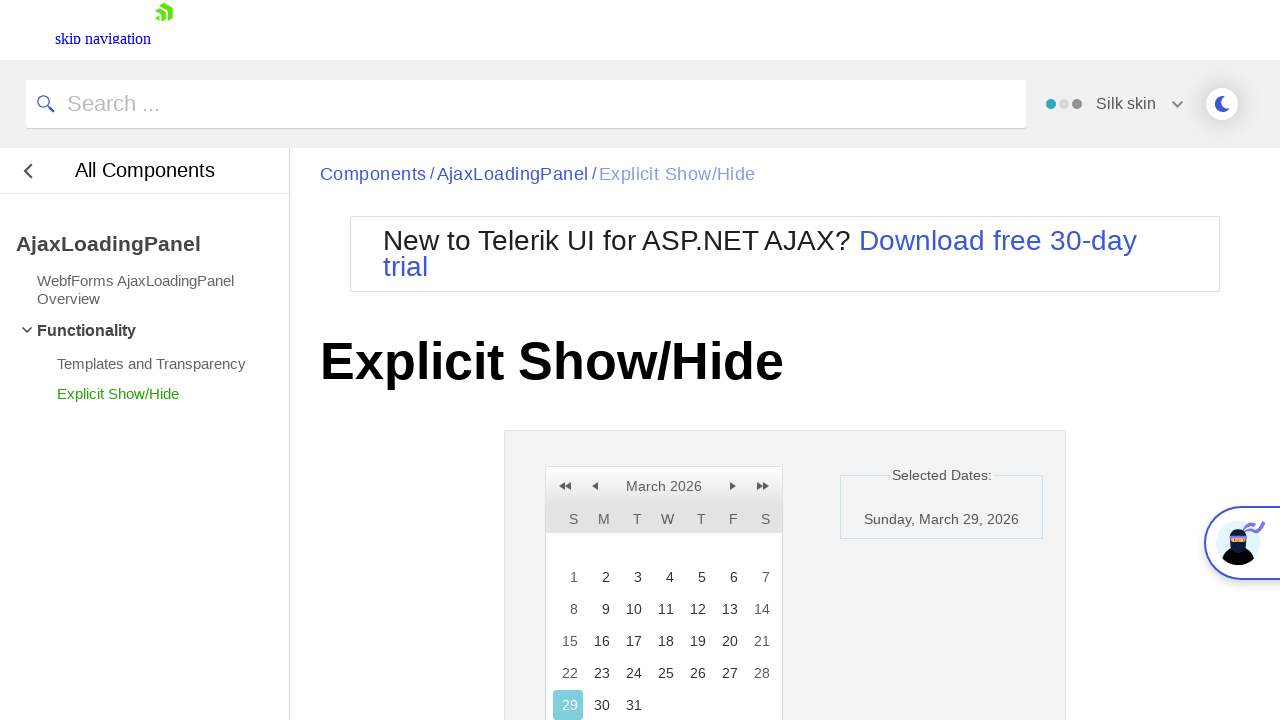